Tests a GitHub Pages choropleth mapper application by verifying the upload area is present, checking version info, and confirming the file input is accessible after clicking the upload area.

Starting URL: https://franzenjb.github.io/choropleth-mapper/

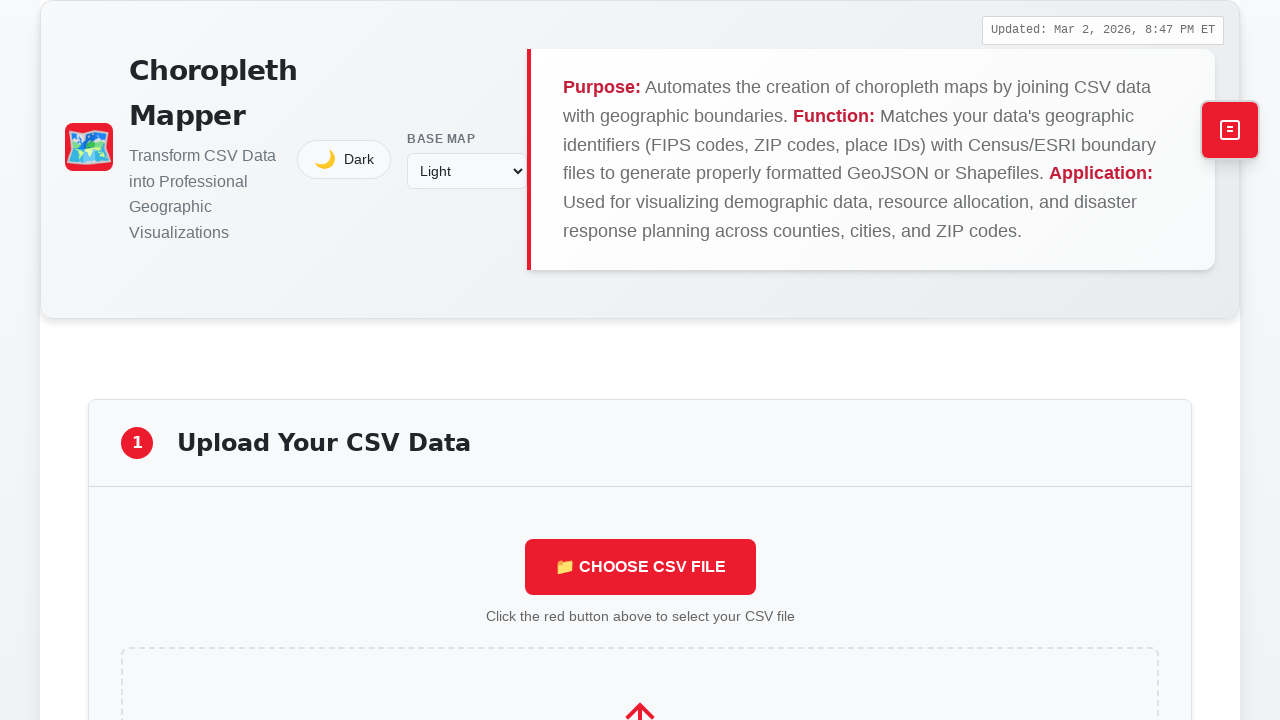

Upload area element loaded and is visible
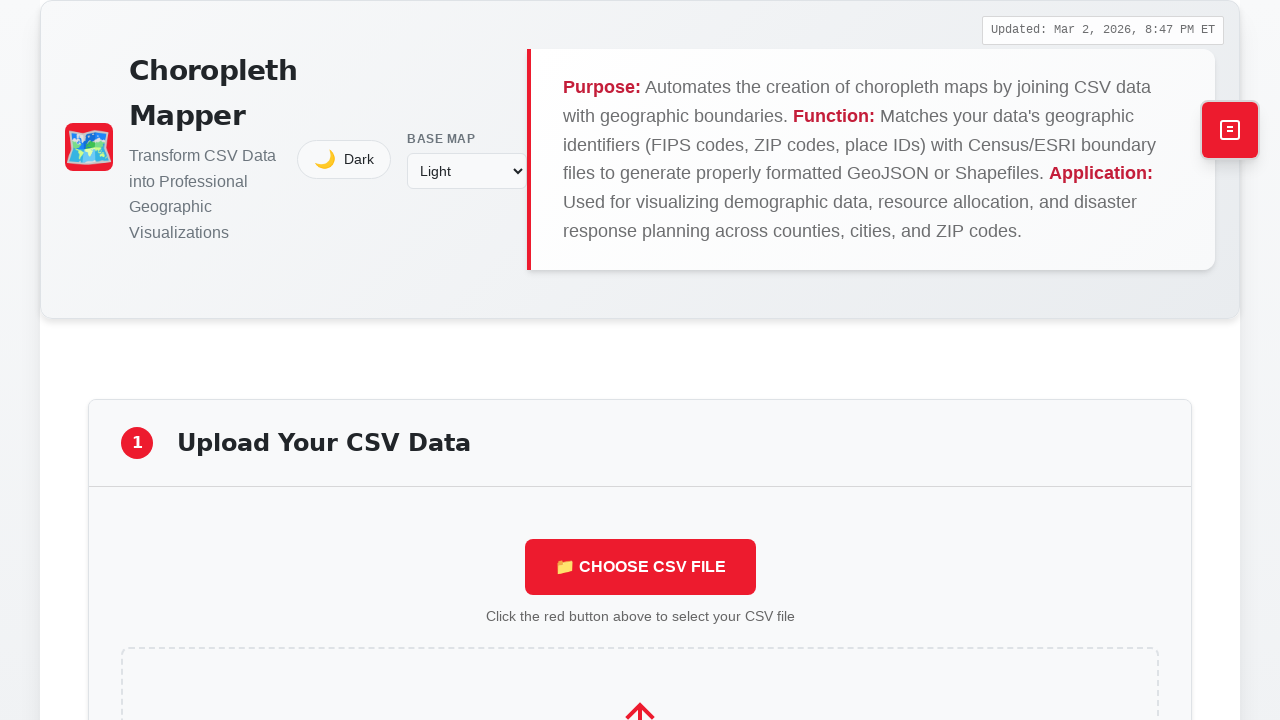

Located version info element
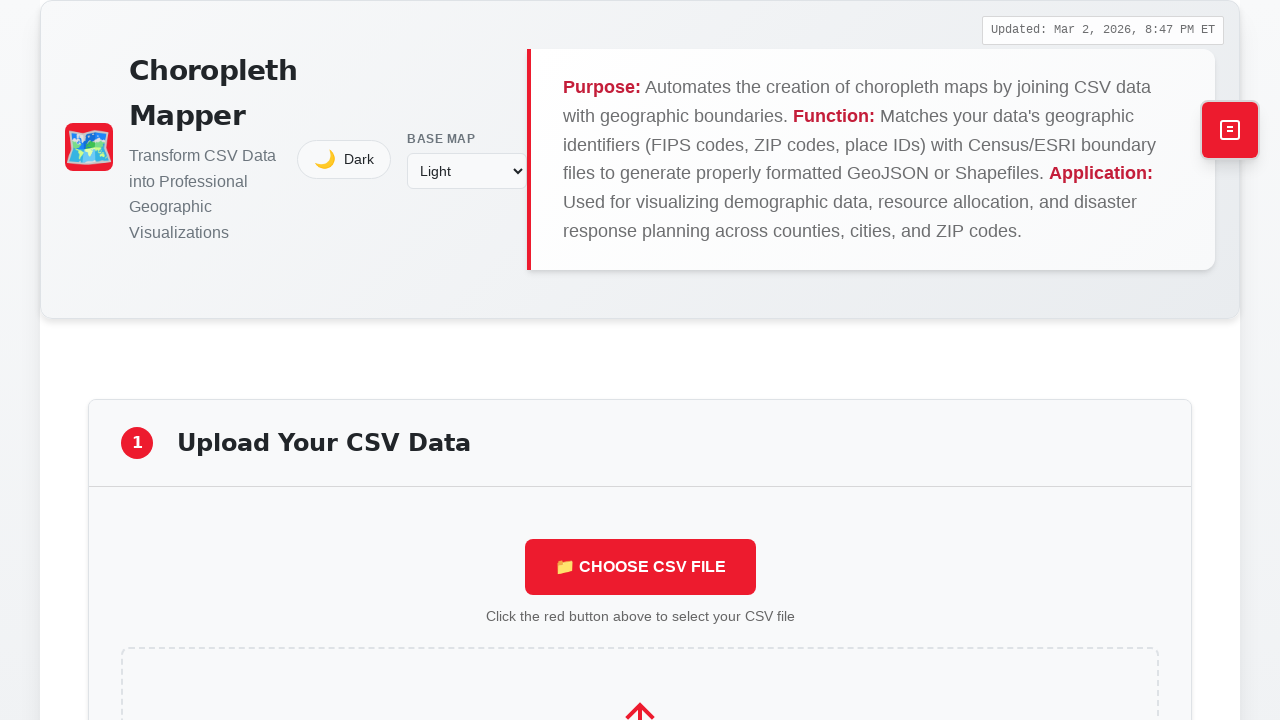

Retrieved version info text: Updated: Mar 2, 2026, 8:47 PM ET
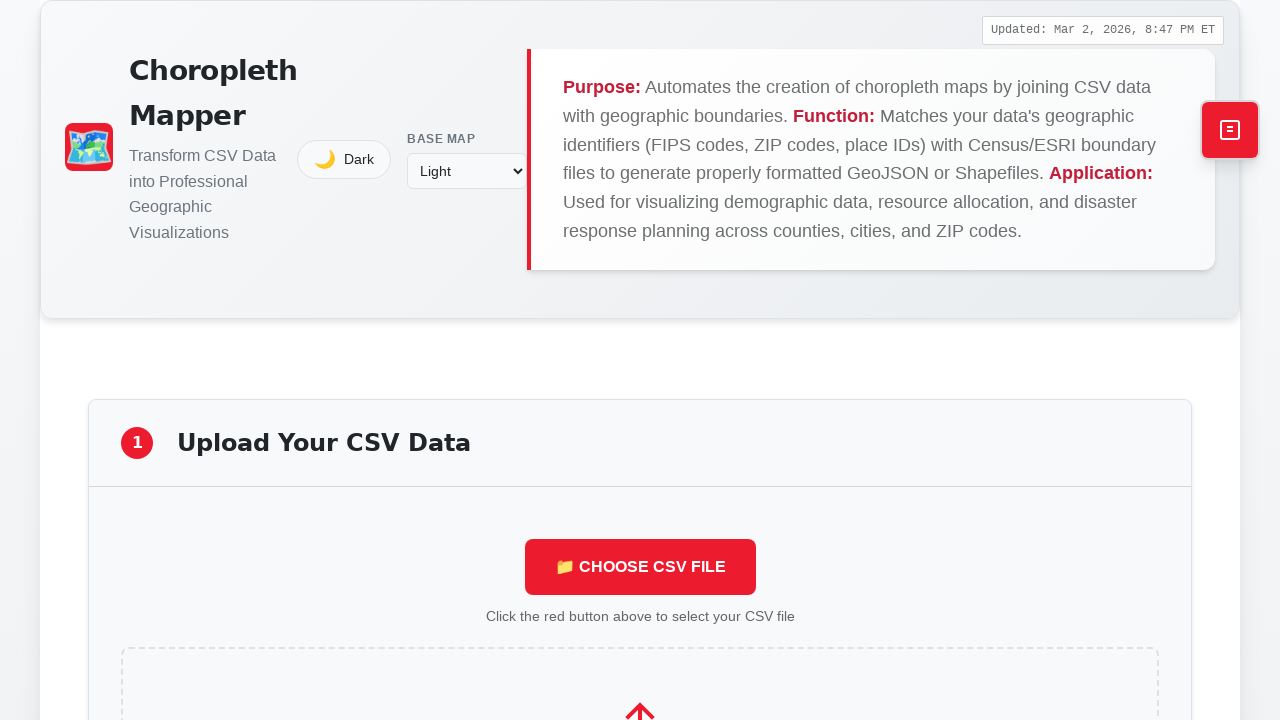

Located upload area element
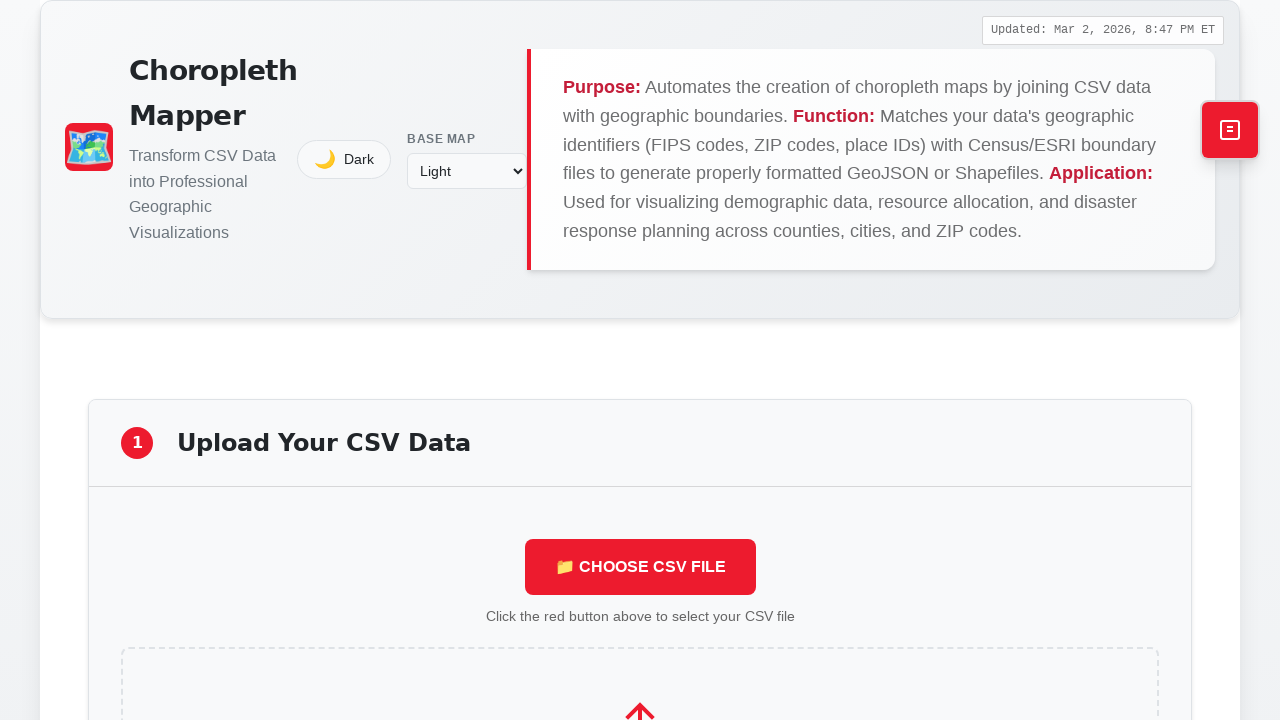

Clicked on upload area
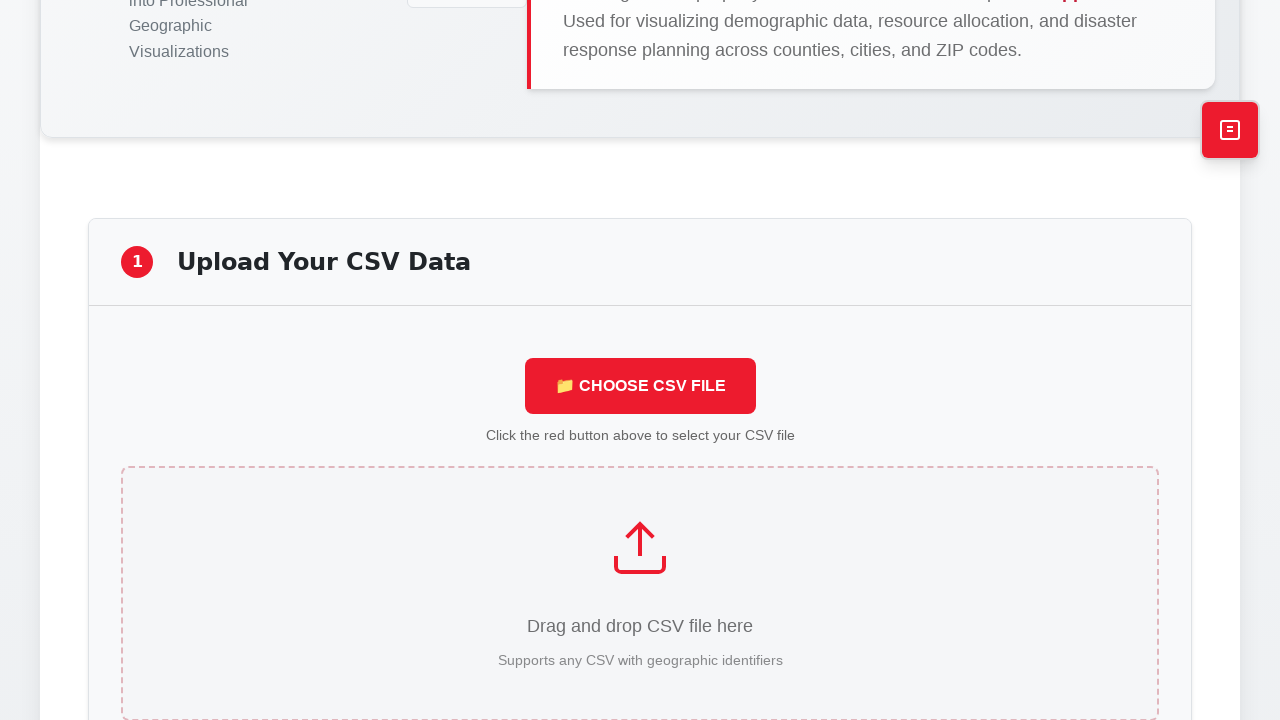

Waited 500ms for UI updates after clicking upload area
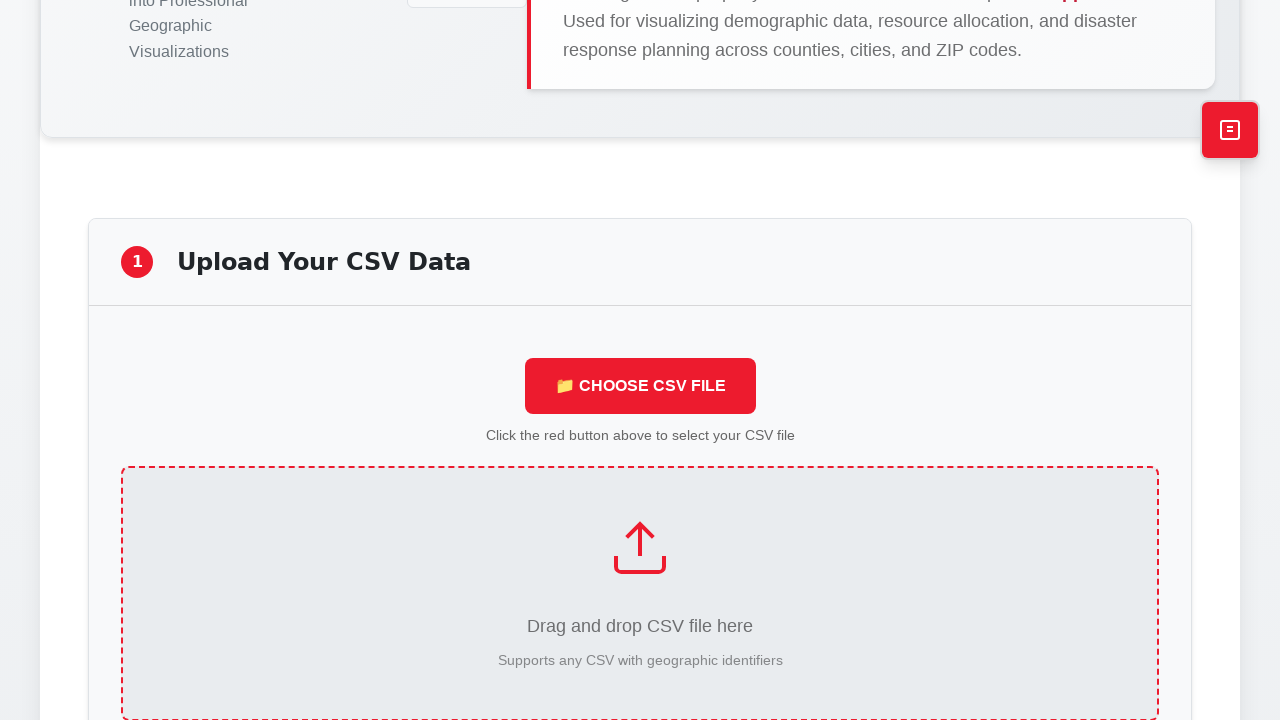

Located CSV file input element
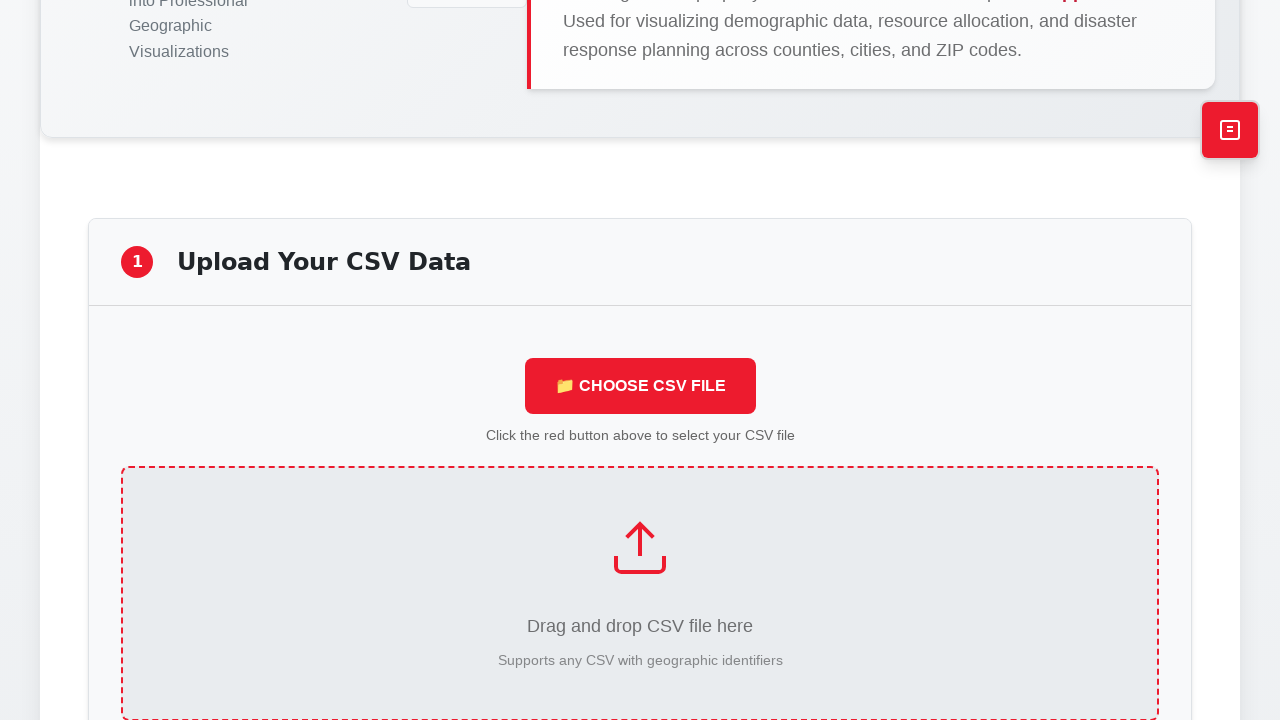

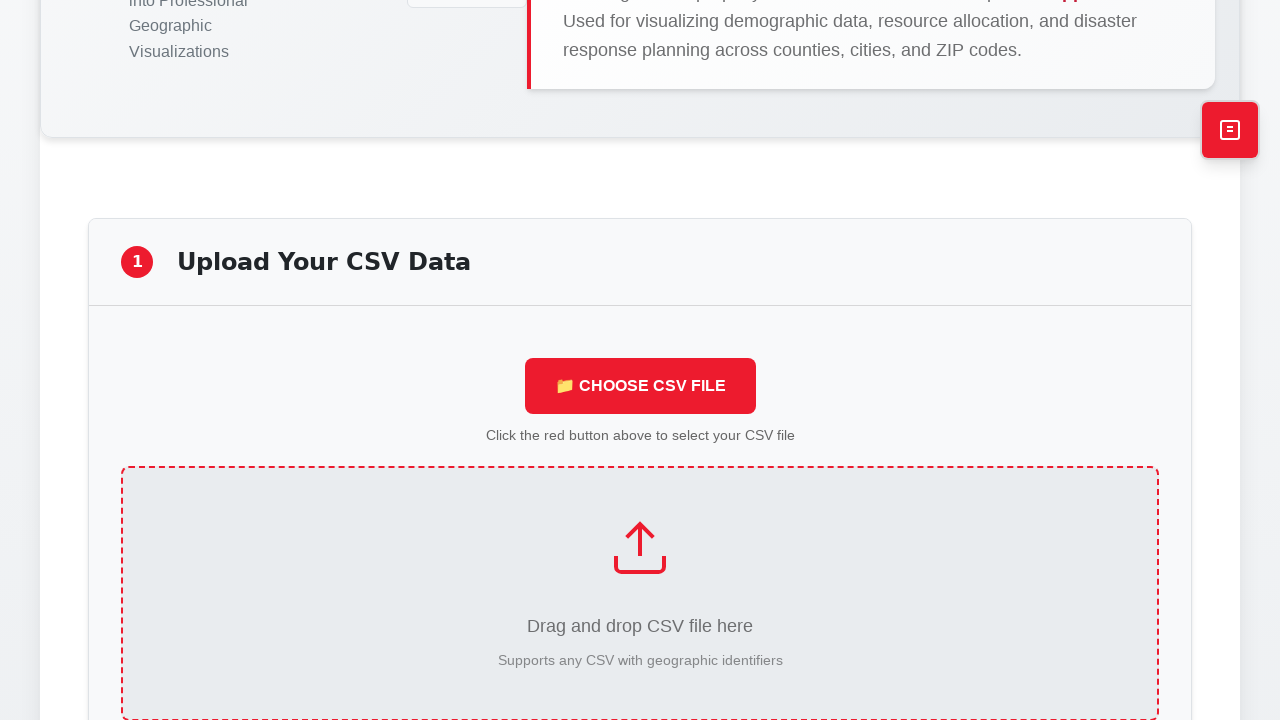